Tests the offers page by clicking on the first column header to sort items, then navigates through pagination pages using the "Next" button to find items containing "Wheat".

Starting URL: https://rahulshettyacademy.com/seleniumPractise/#/offers

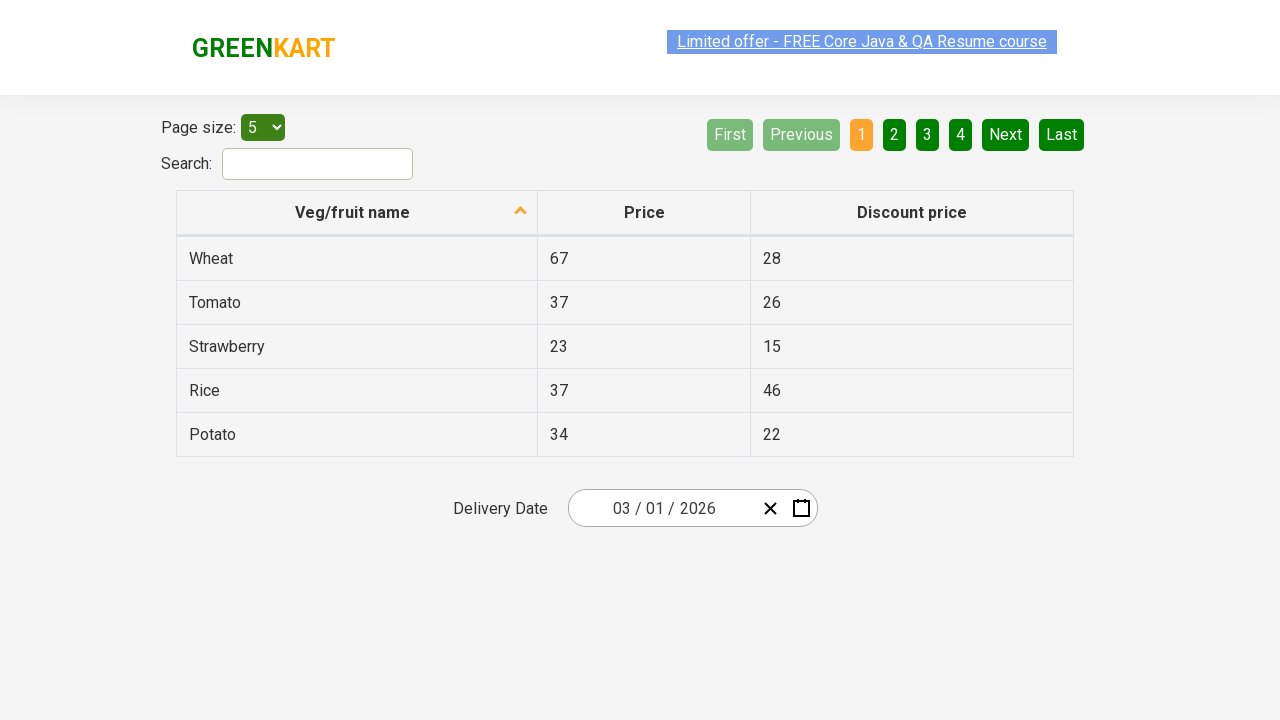

Clicked first column header to trigger sorting at (357, 213) on xpath=//tr/th[1]
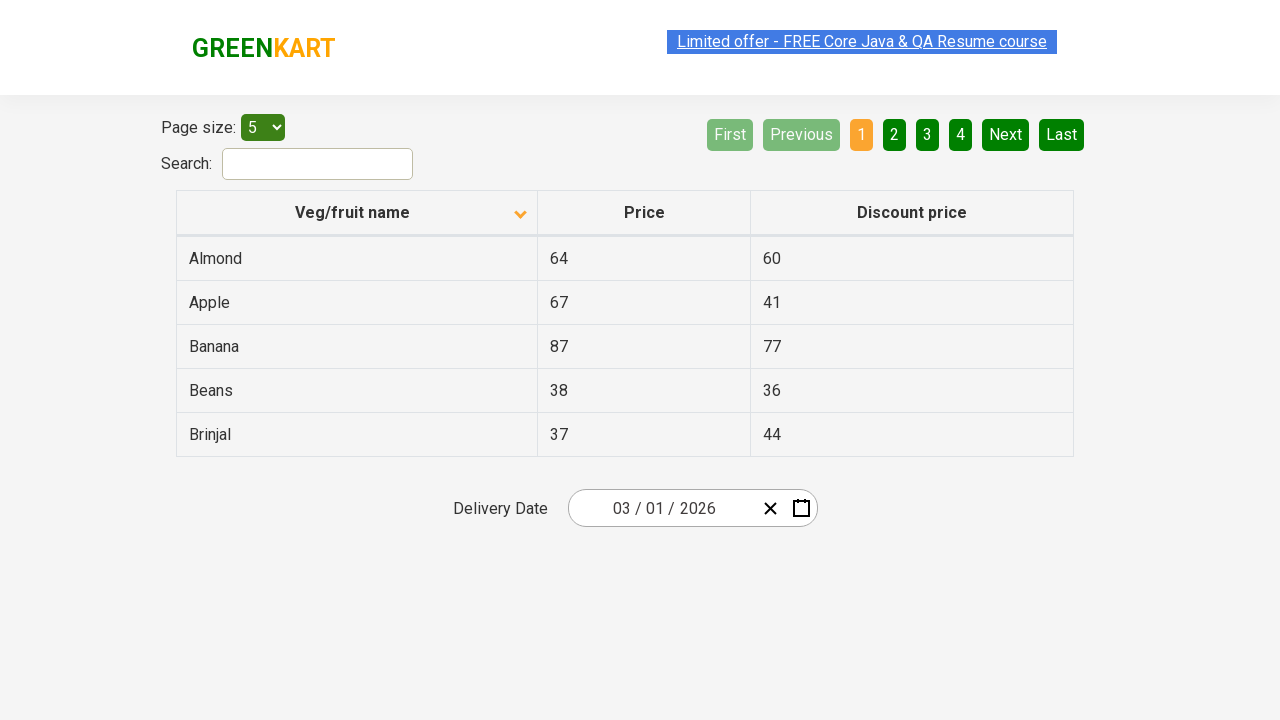

Table items became visible
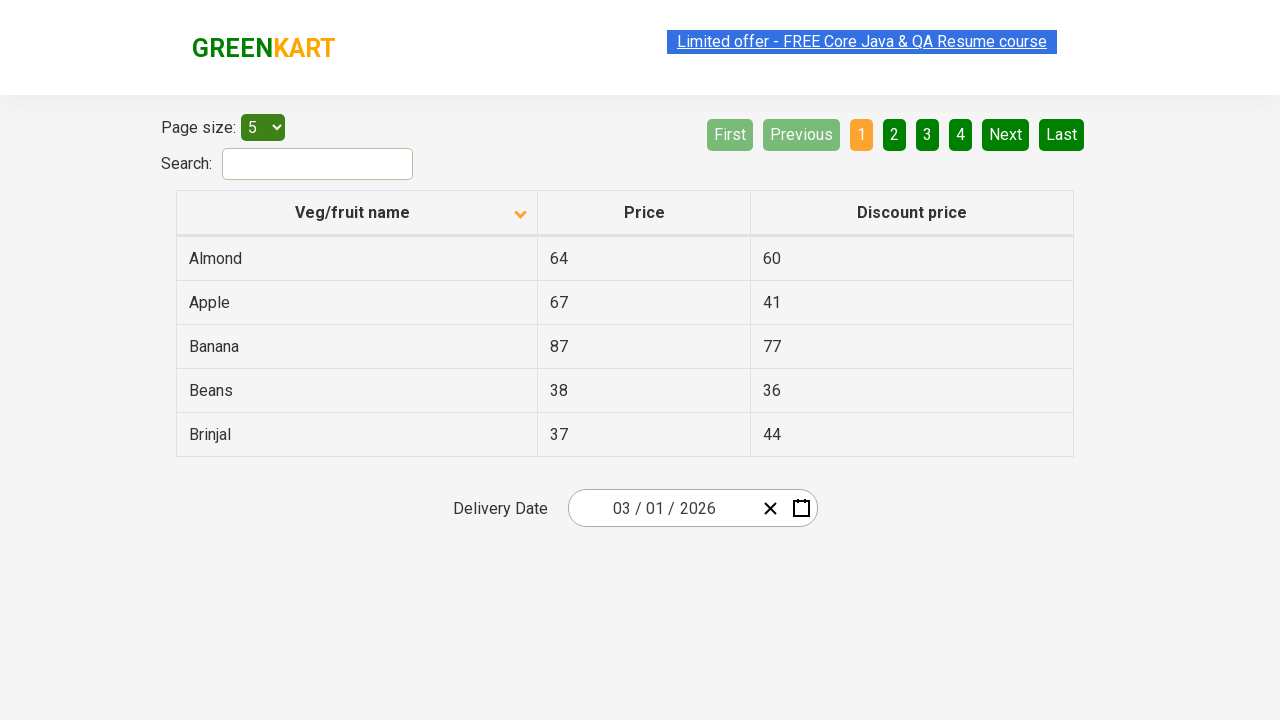

Retrieved all items from first column
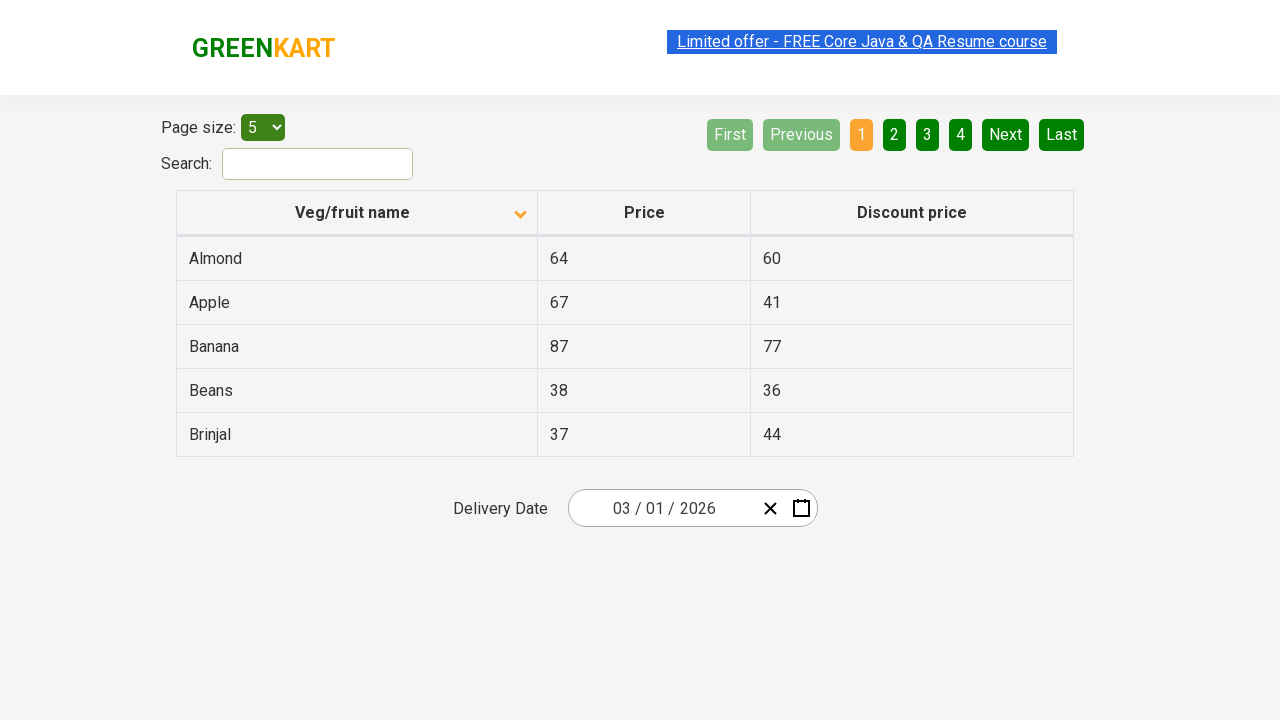

Clicked Next button to navigate to page 2 at (1006, 134) on a[aria-label='Next']
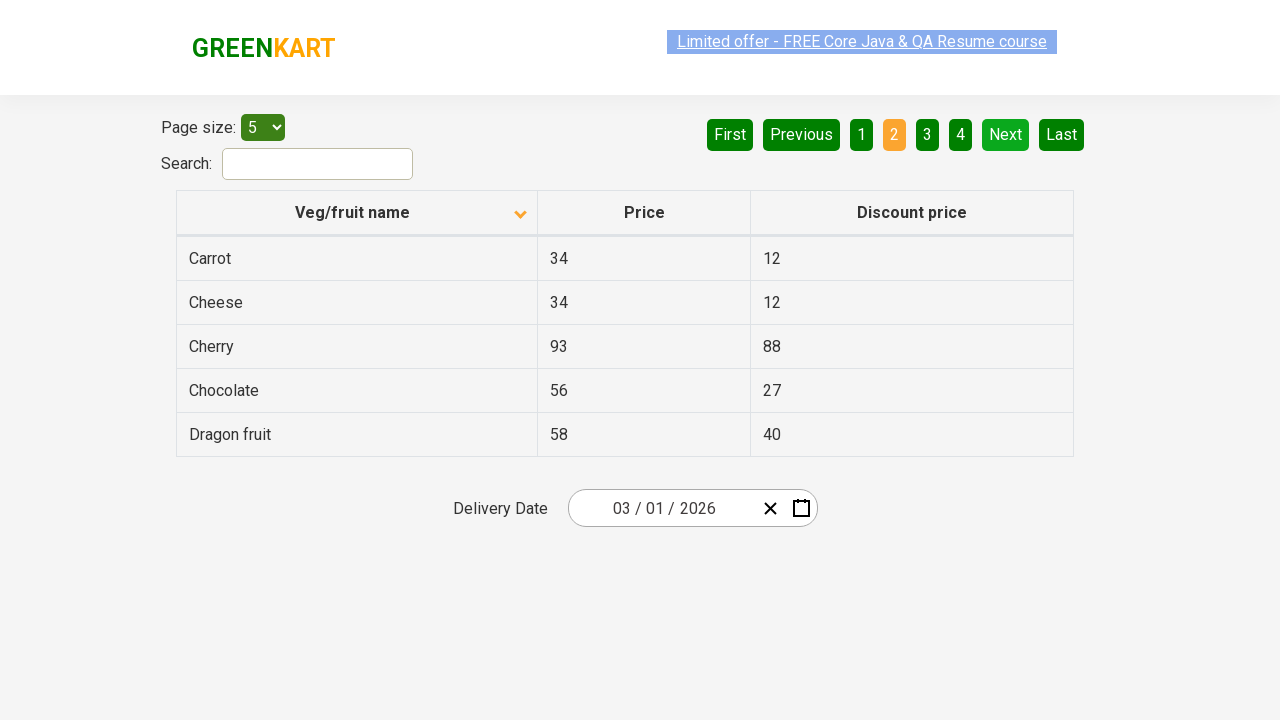

Waited for page content to update after navigation
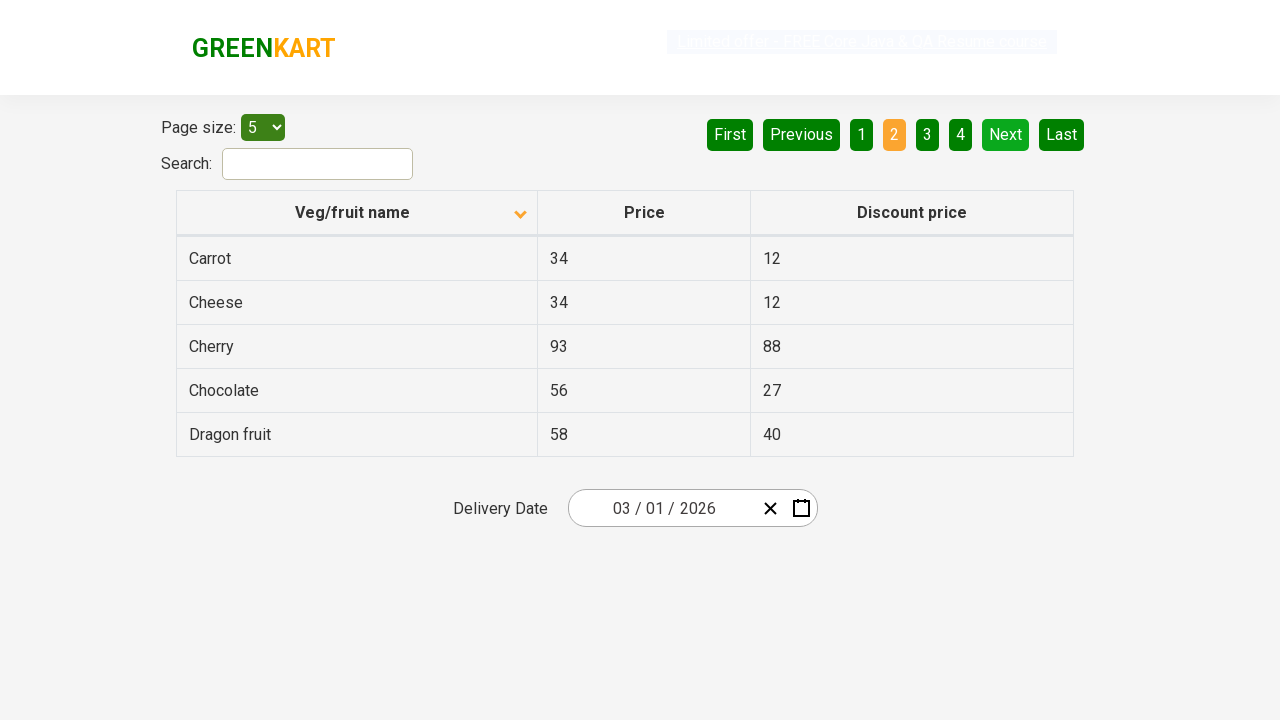

Clicked Next button to navigate to page 3 at (1006, 134) on a[aria-label='Next']
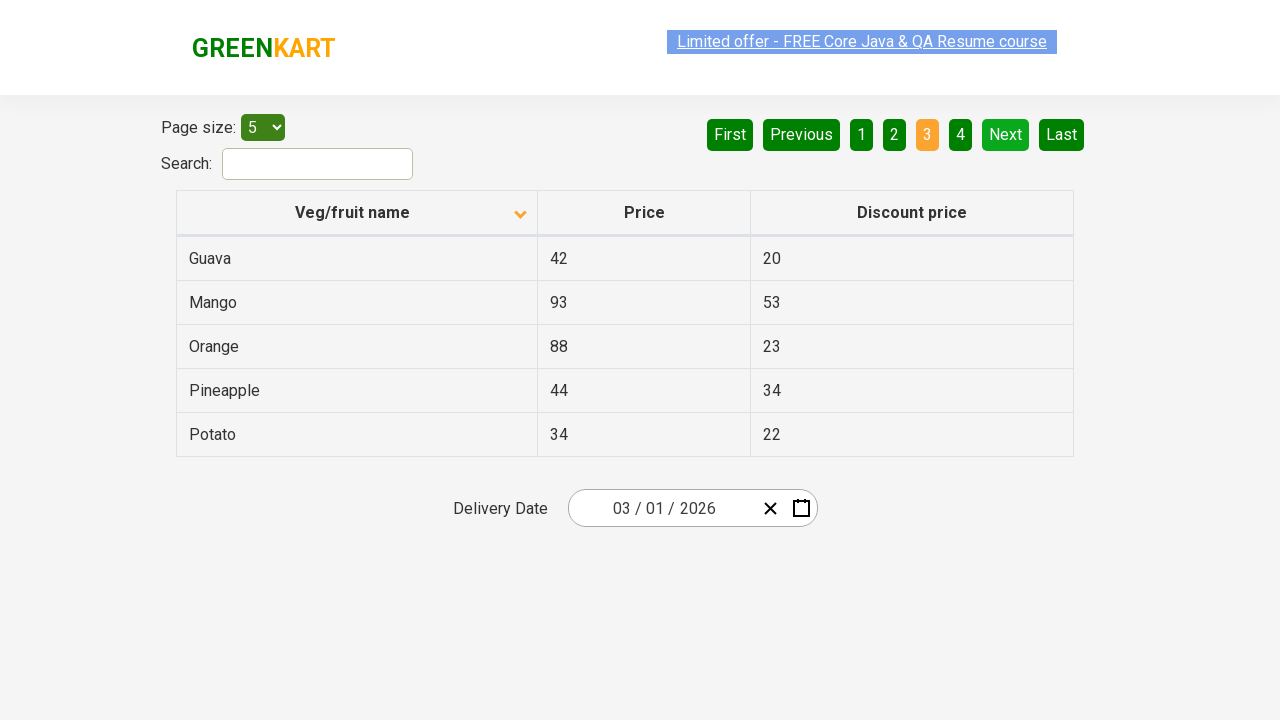

Waited for page content to update after navigation
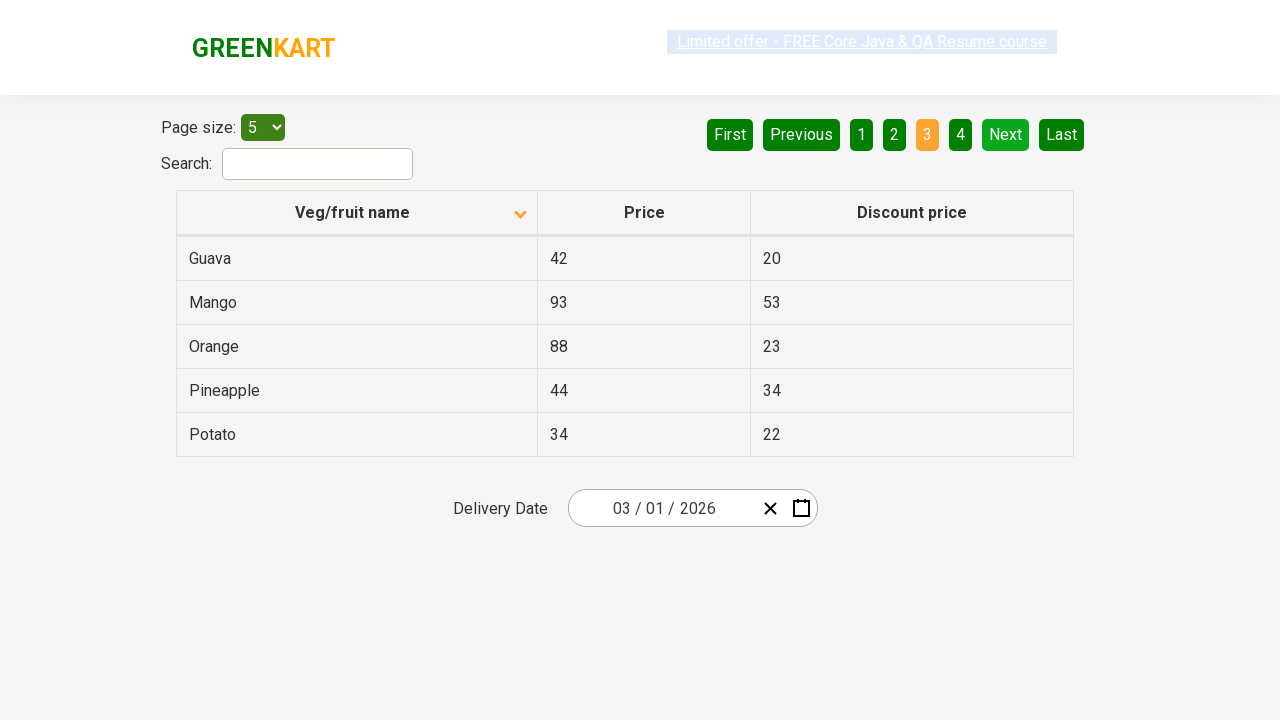

Clicked Next button to navigate to page 4 at (1006, 134) on a[aria-label='Next']
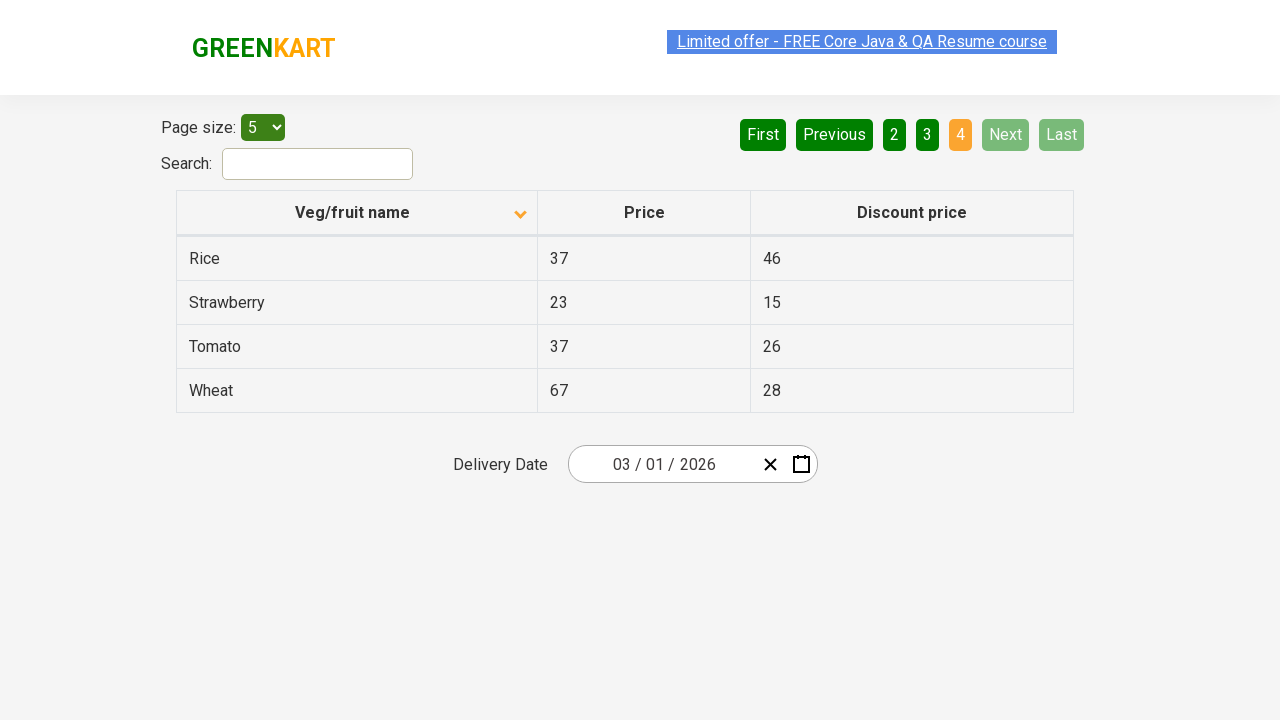

Waited for page content to update after navigation
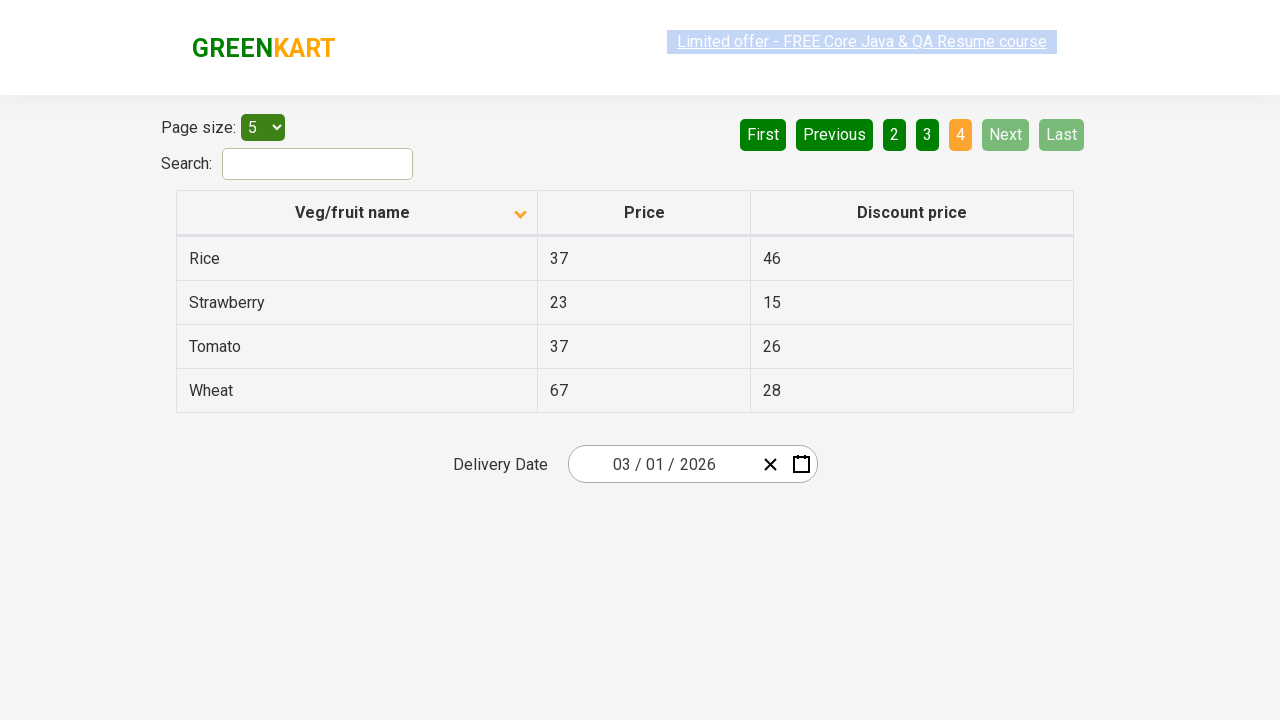

Found 'Wheat' item on current page
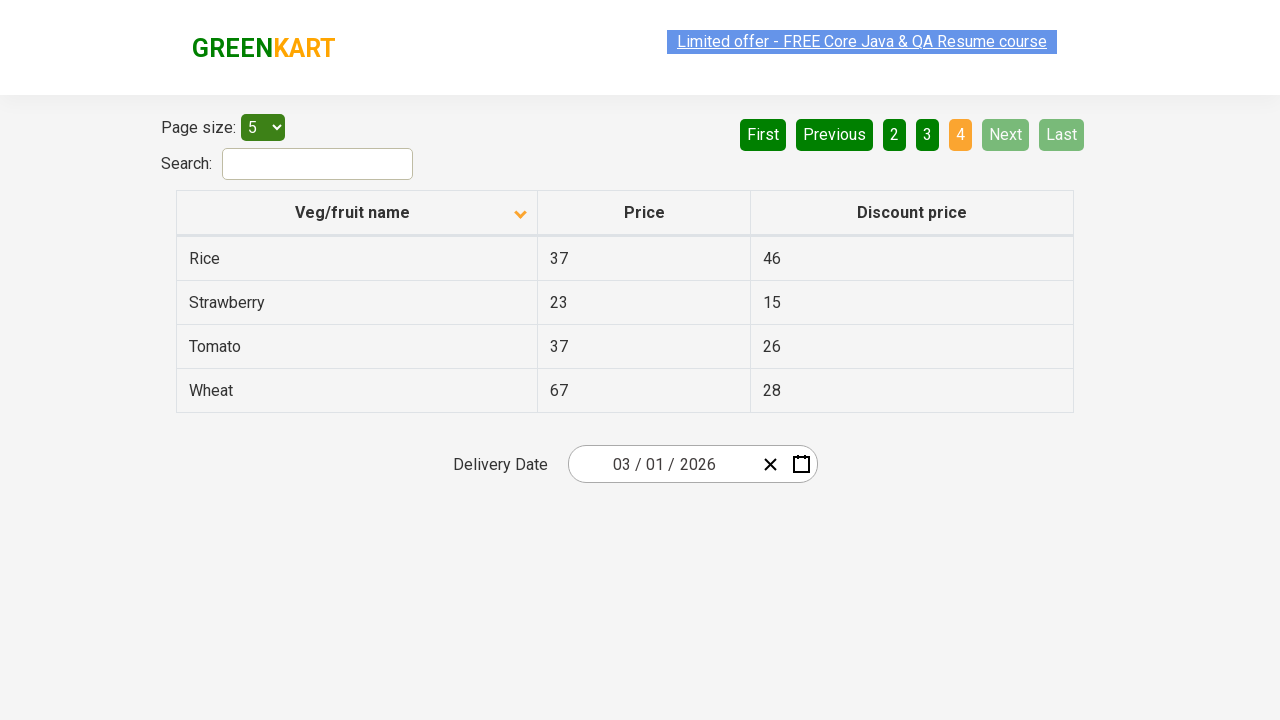

Verified that table items are visible on current page
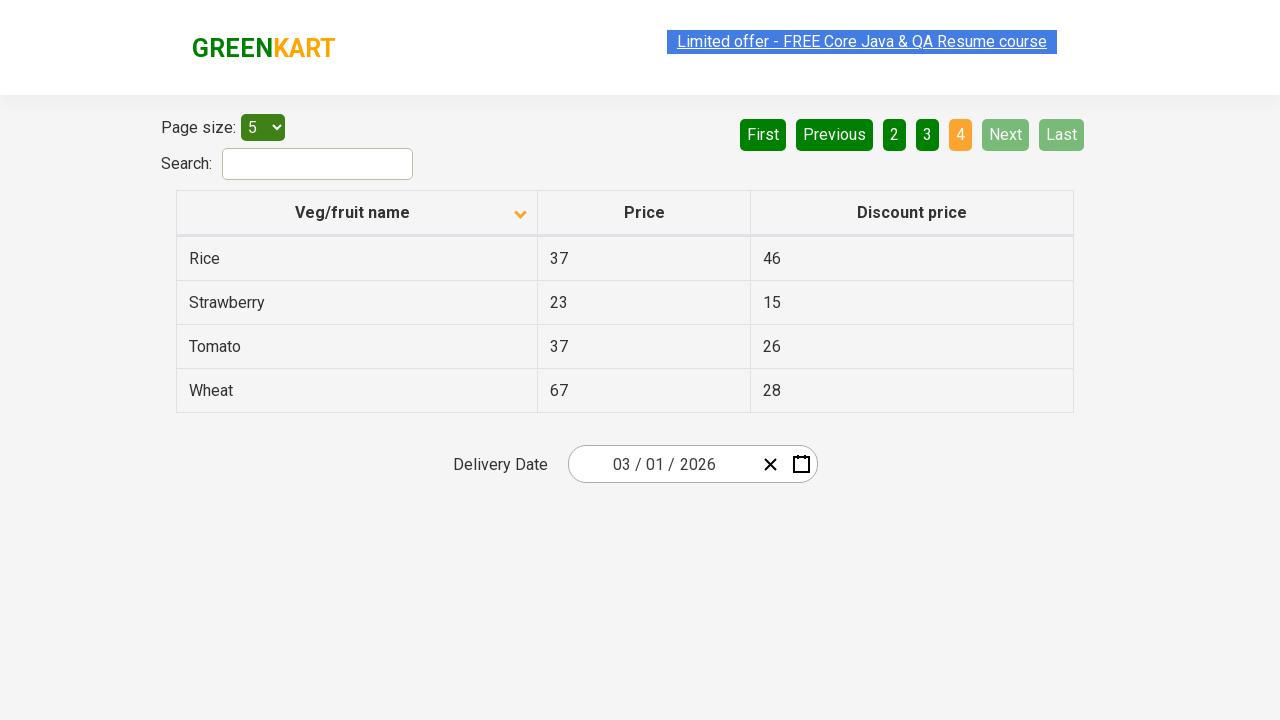

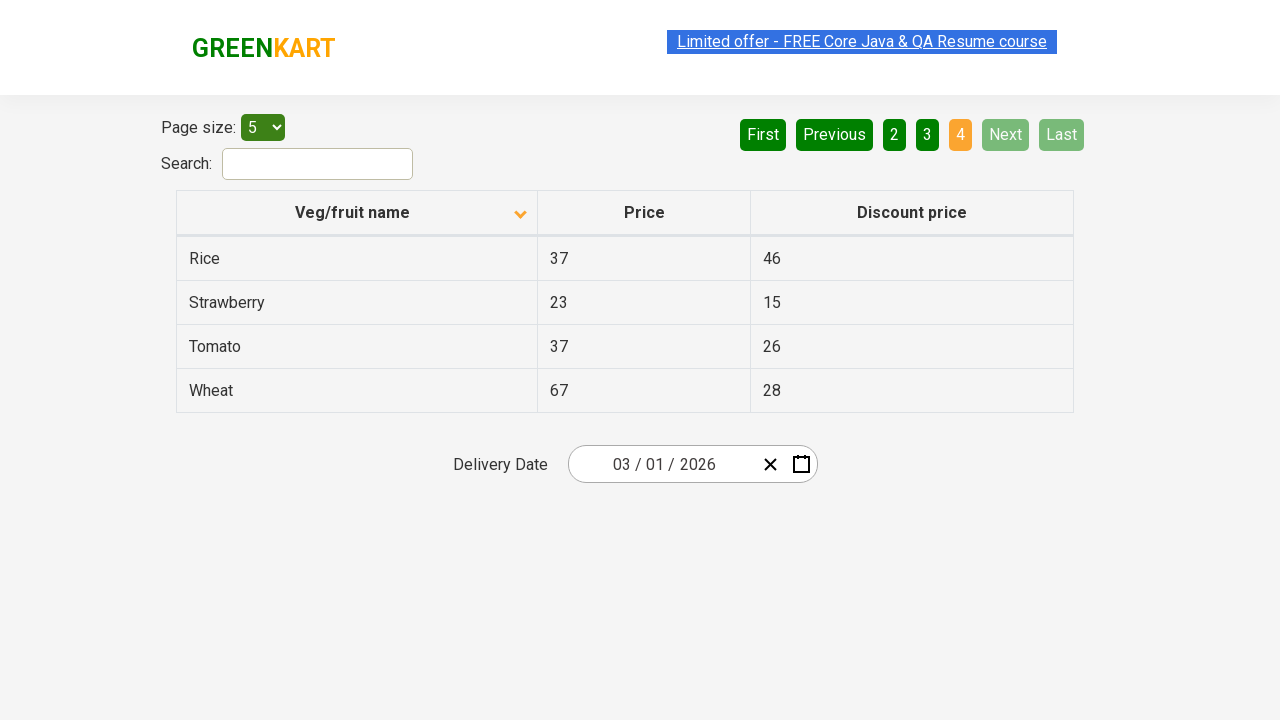